Tests frame switching functionality by navigating into multiple frames and filling text inputs in each frame, then switching back to default content between operations.

Starting URL: https://ui.vision/demo/webtest/frames/

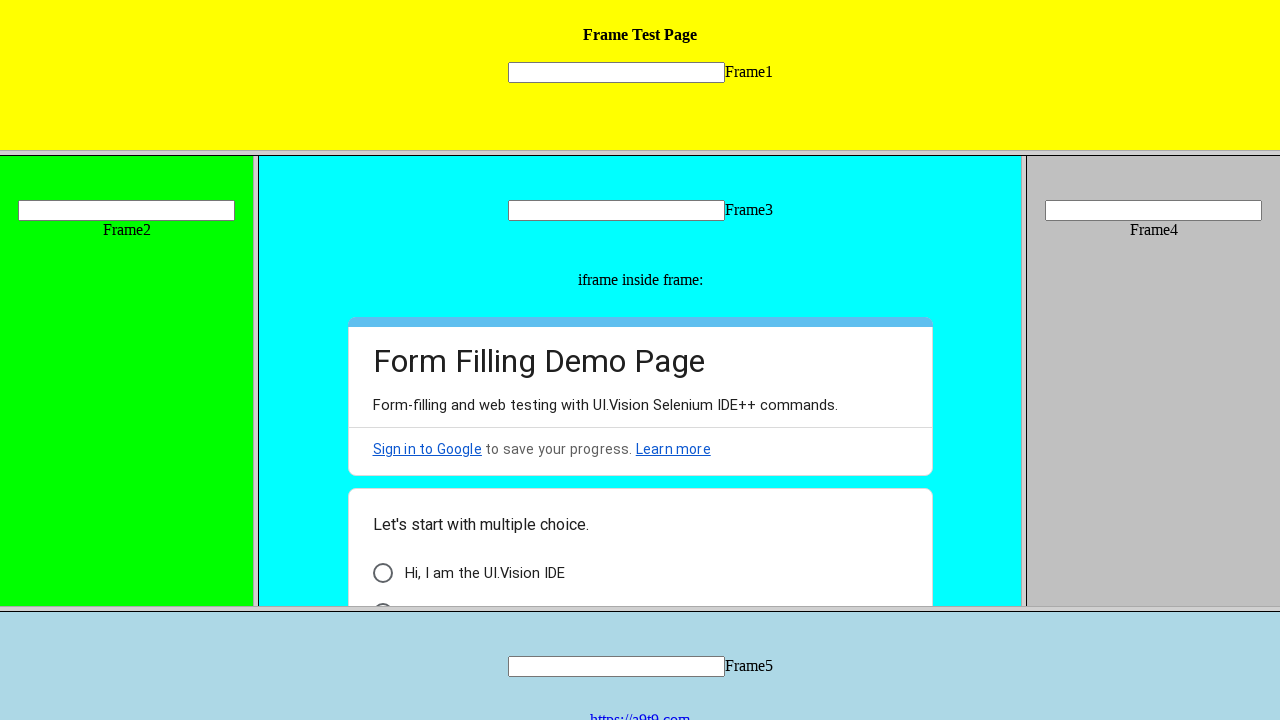

Located frame 1
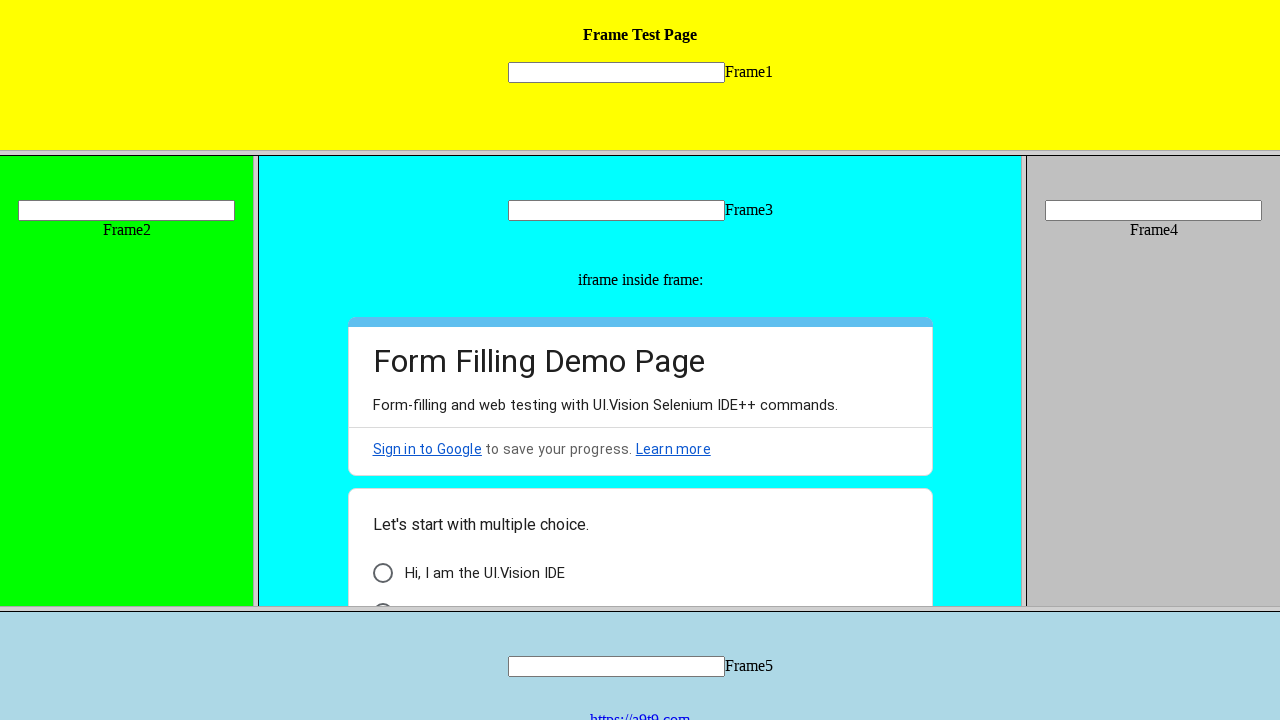

Filled input field in frame 1 with 'First Frame' on frame[src='frame_1.html'] >> internal:control=enter-frame >> input[name='mytext1
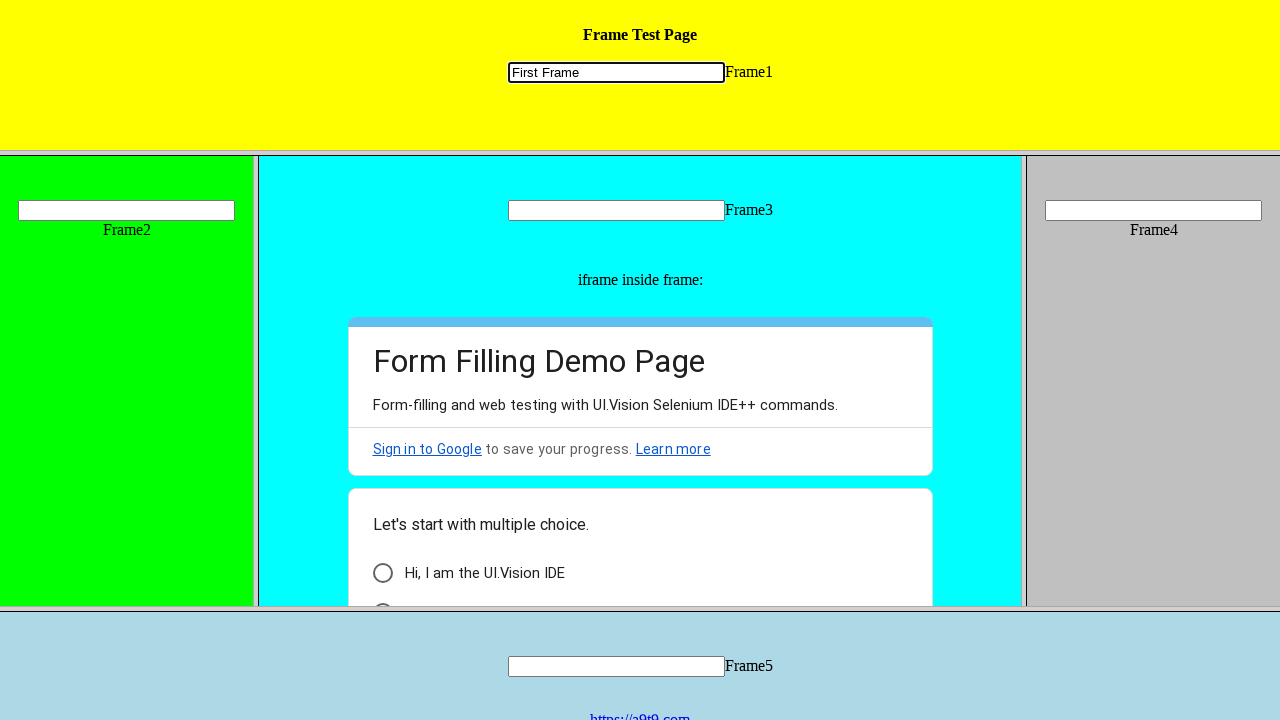

Located frame 2
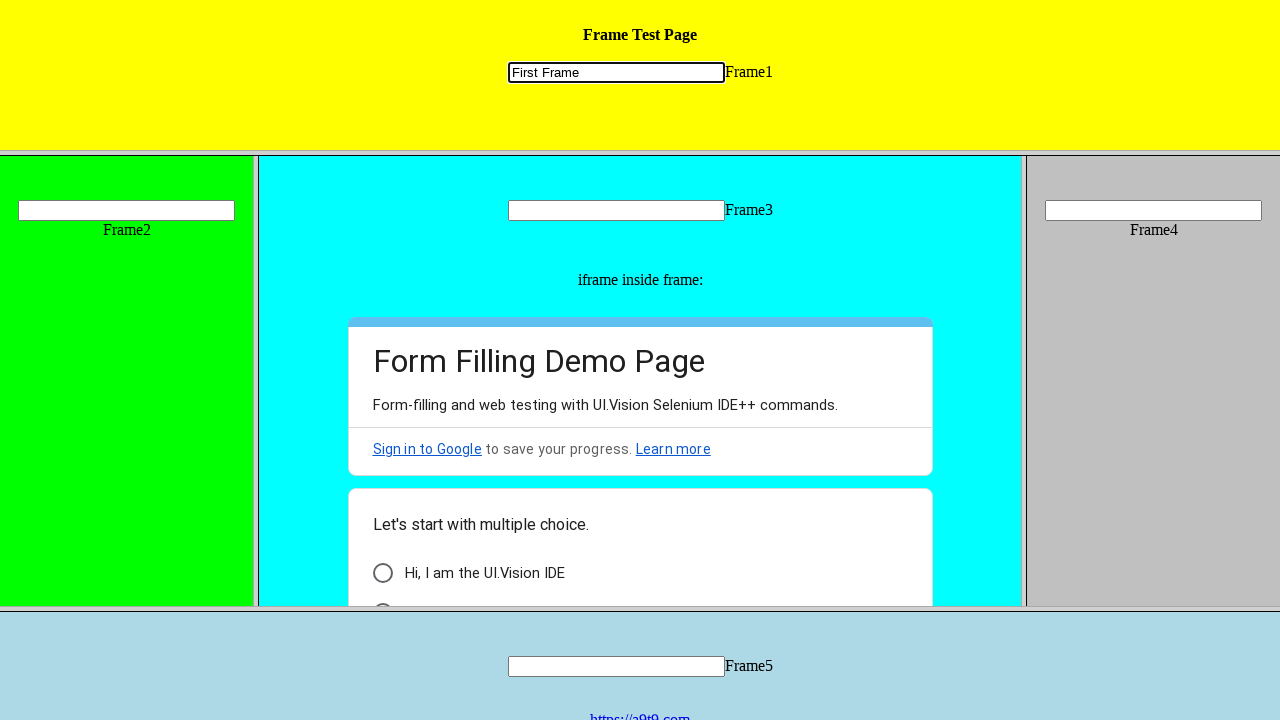

Filled input field in frame 2 with 'Second Frame' on frame[src='frame_2.html'] >> internal:control=enter-frame >> input[name='mytext2
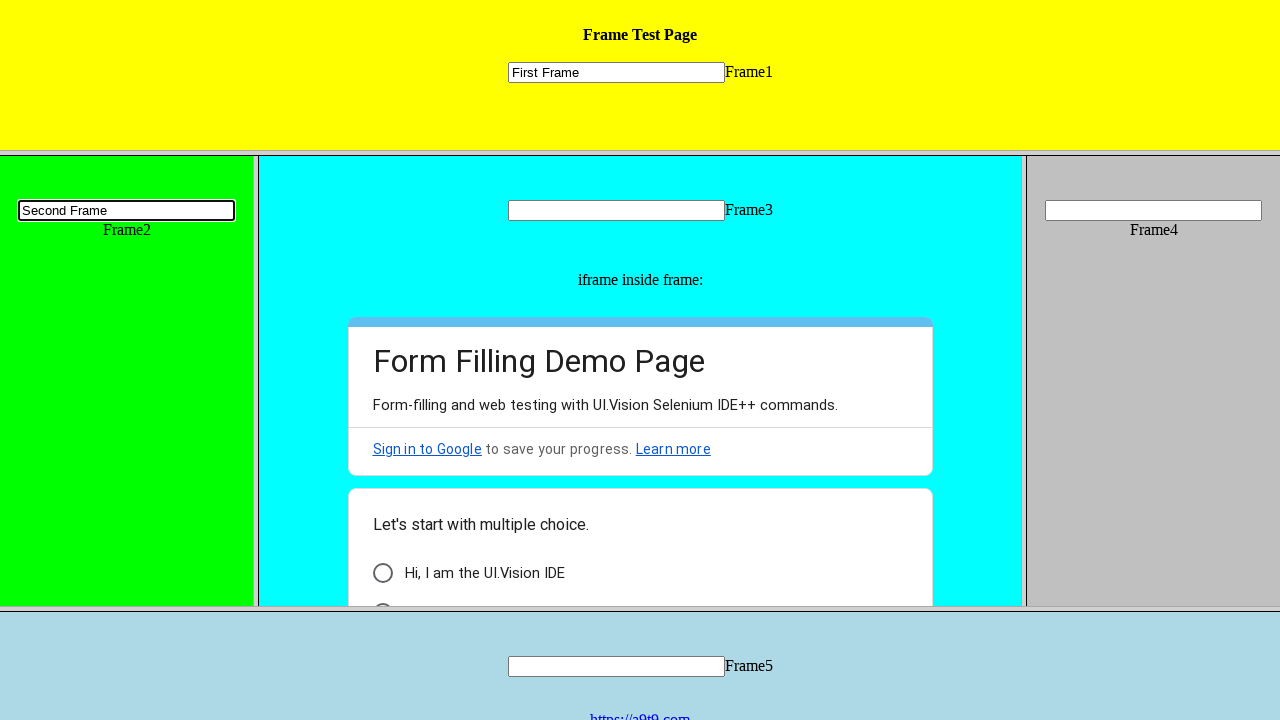

Located frame 3
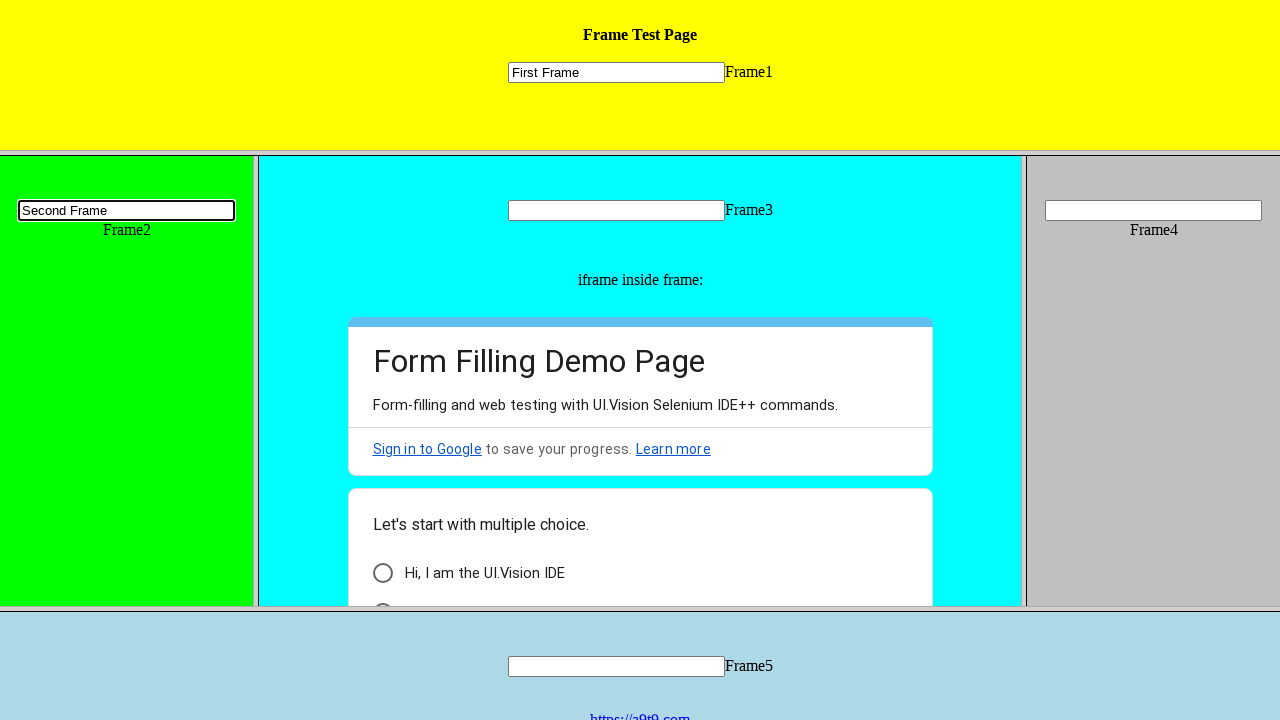

Filled input field in frame 3 with 'Third Frame' on frame[src='frame_3.html'] >> internal:control=enter-frame >> input[name='mytext3
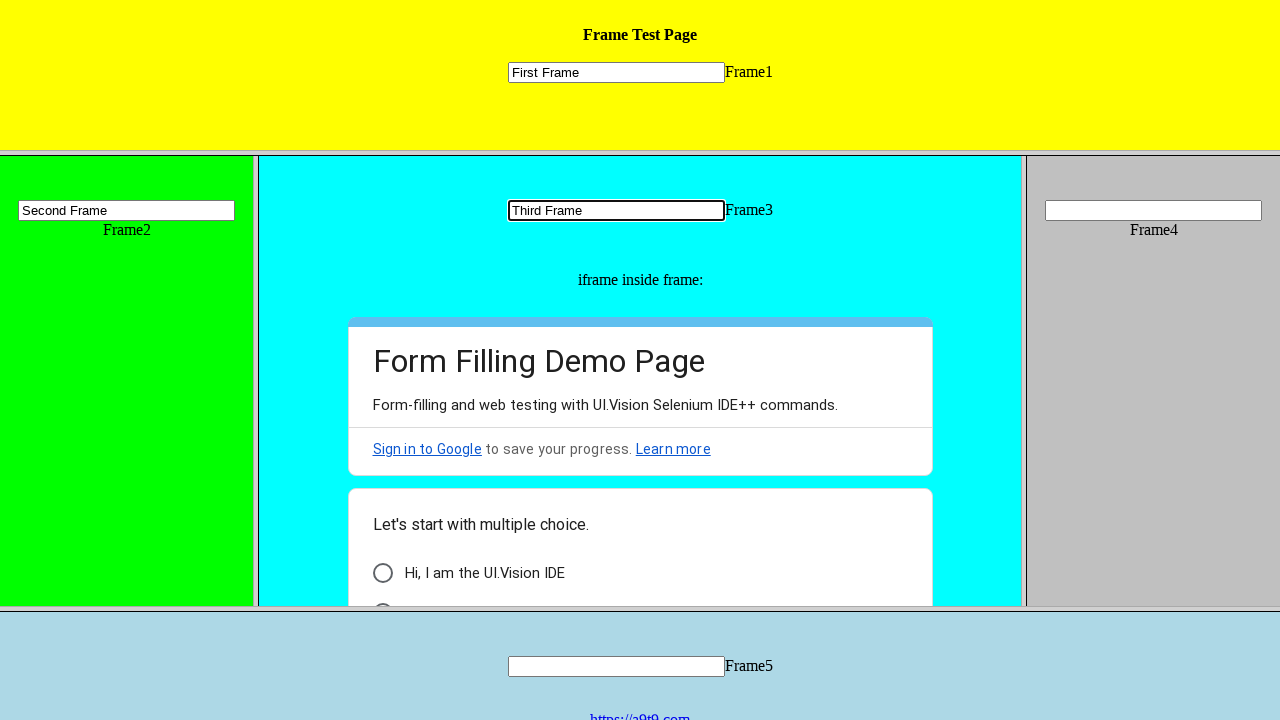

Located frame 4
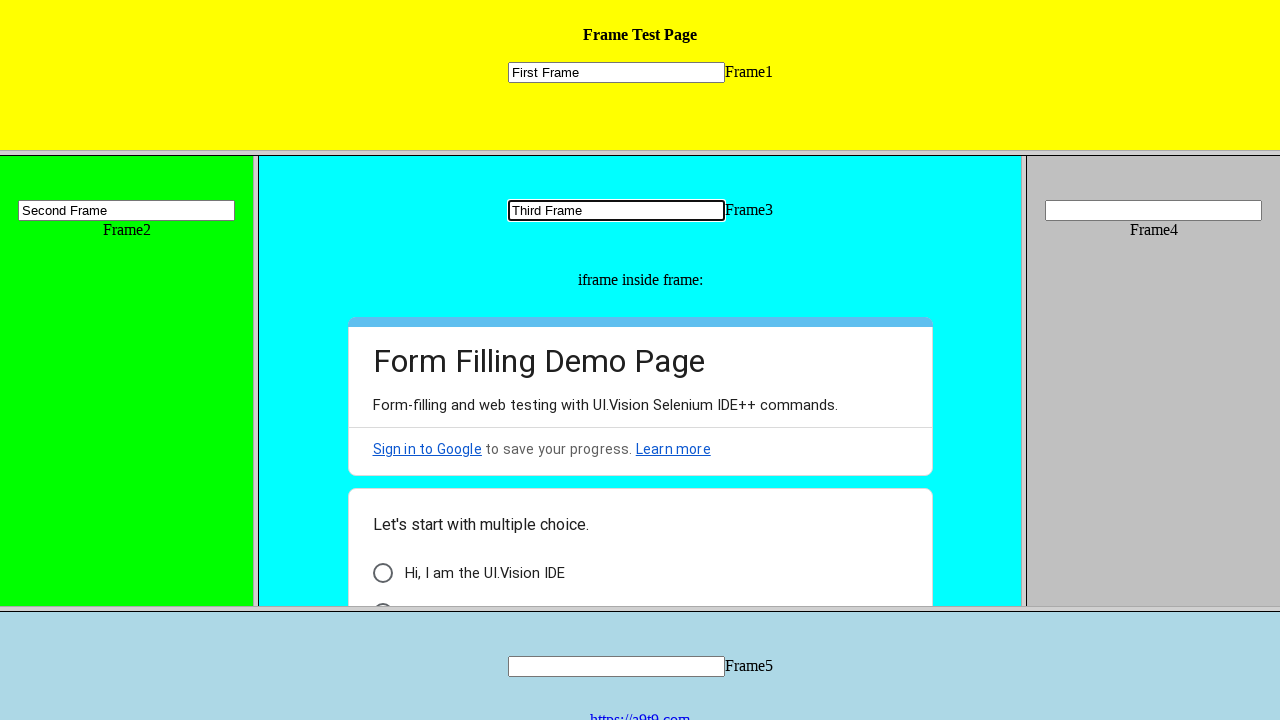

Filled input field in frame 4 with 'Fourth Frame' on frame[src='frame_4.html'] >> internal:control=enter-frame >> input[name='mytext4
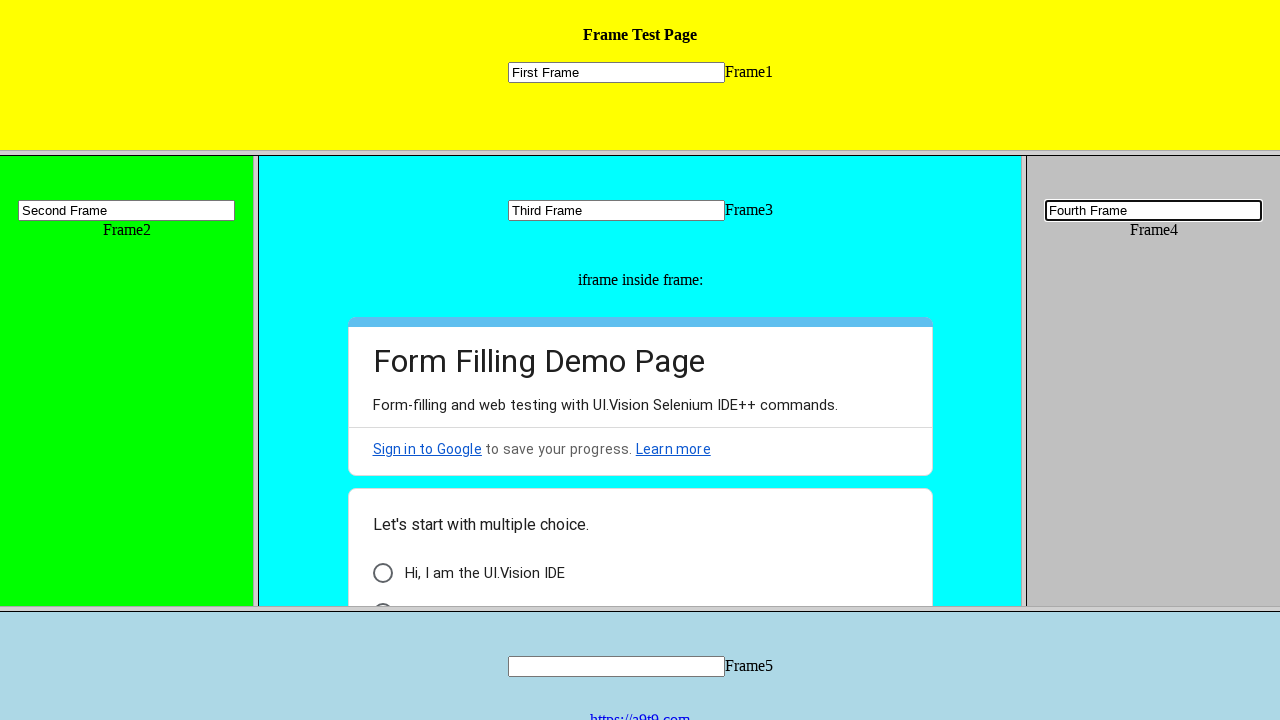

Located frame 5
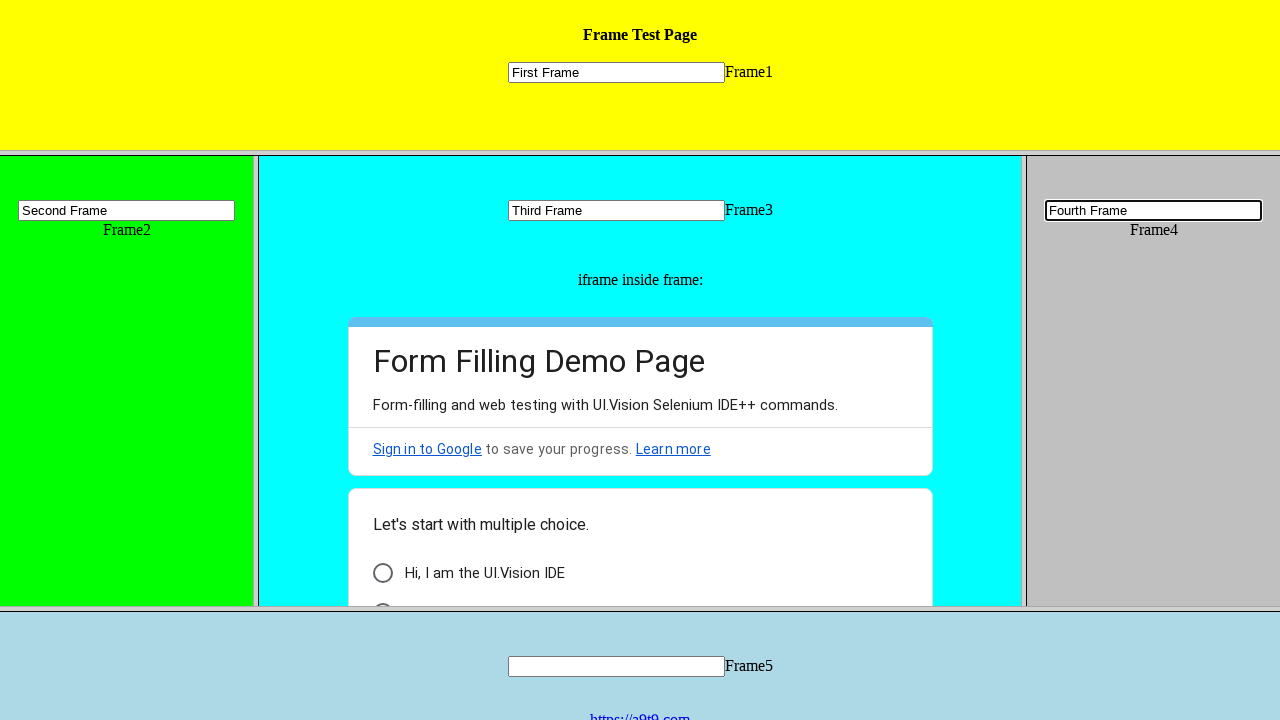

Filled input field in frame 5 with 'Fifth Frame' on frame[src='frame_5.html'] >> internal:control=enter-frame >> input[name='mytext5
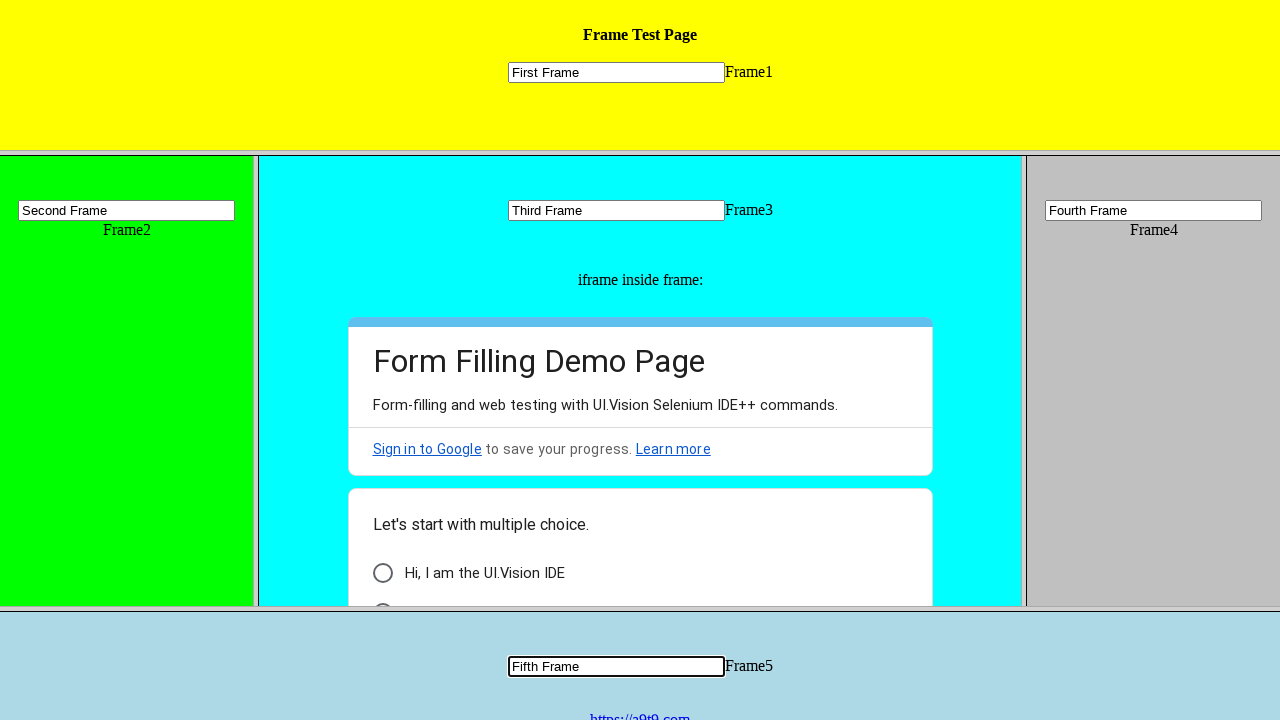

Waited 1000ms to verify all inputs are filled
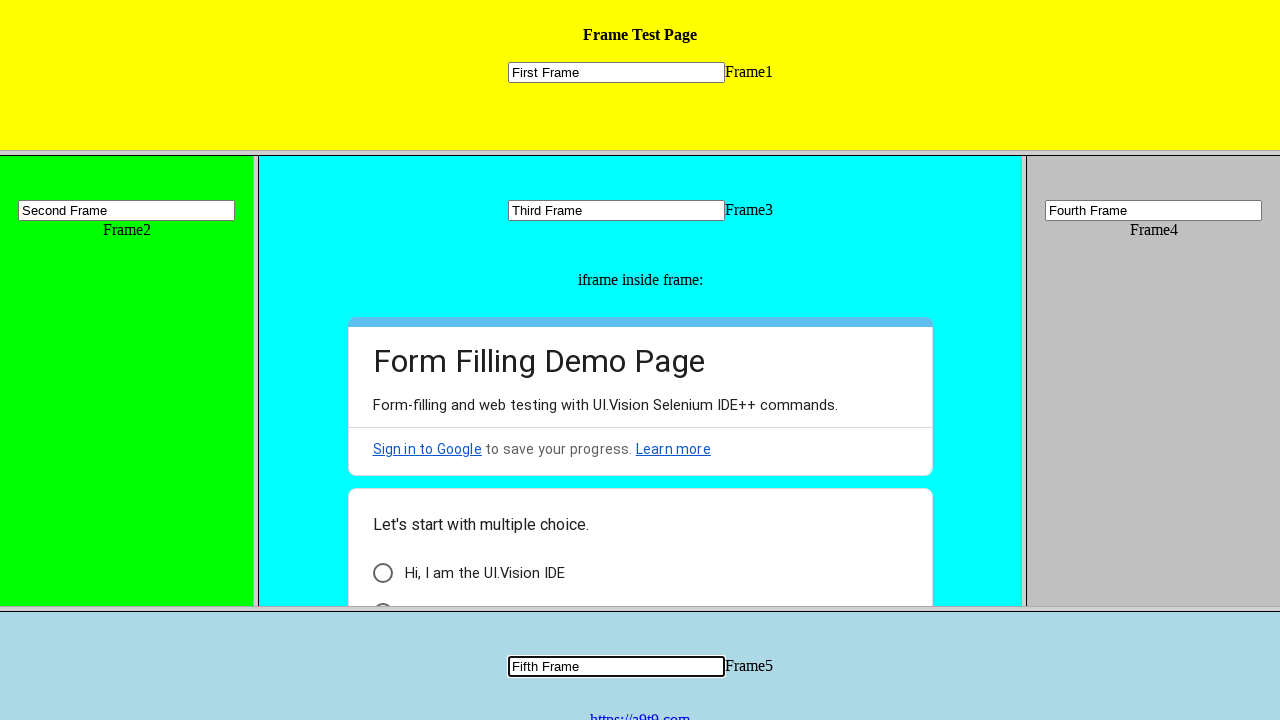

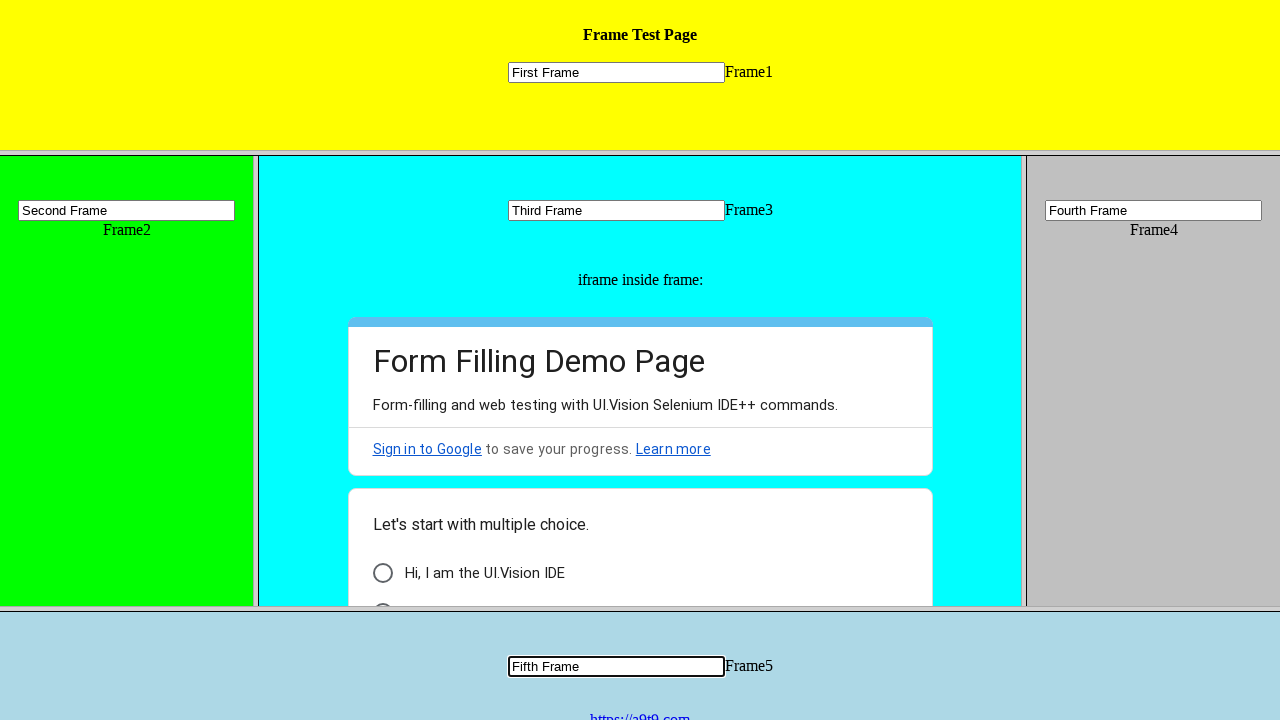